Tests keyboard interactions on a form by entering username and performing keyboard shortcuts like Tab and Ctrl+A

Starting URL: http://www.thetestingworld.com/testings

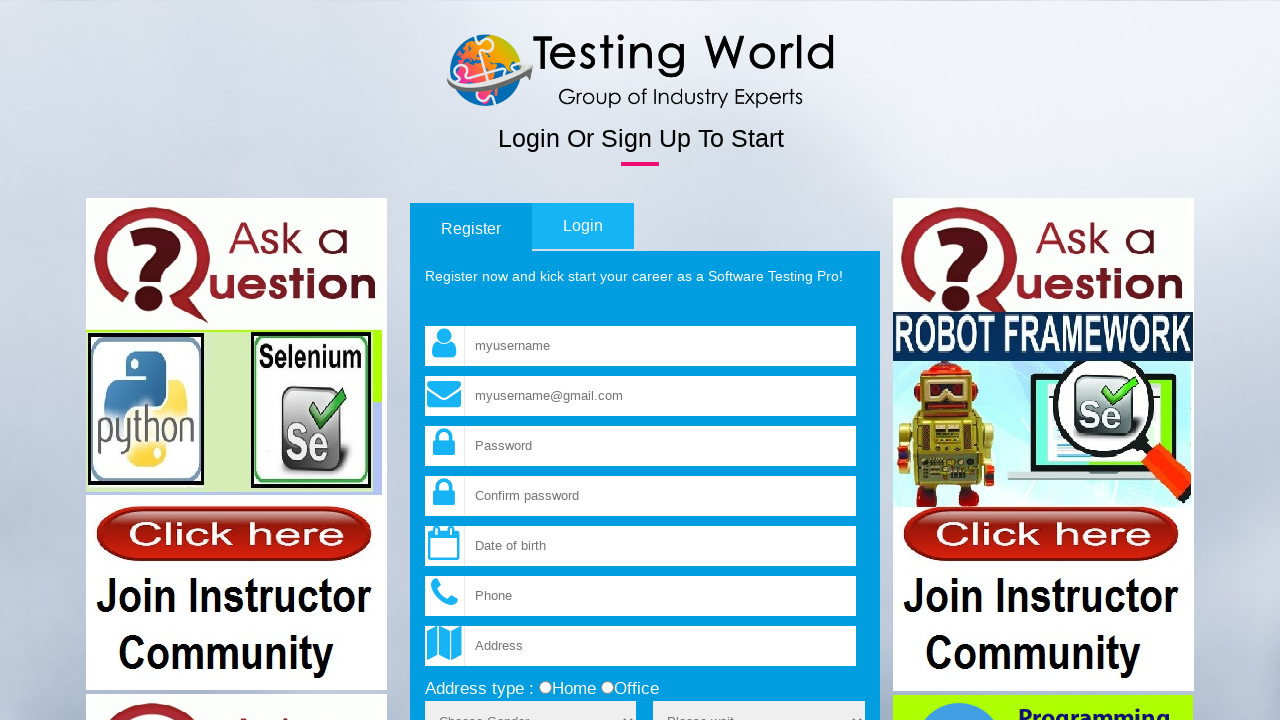

Filled username field with 'testuser' on input[name='fld_username']
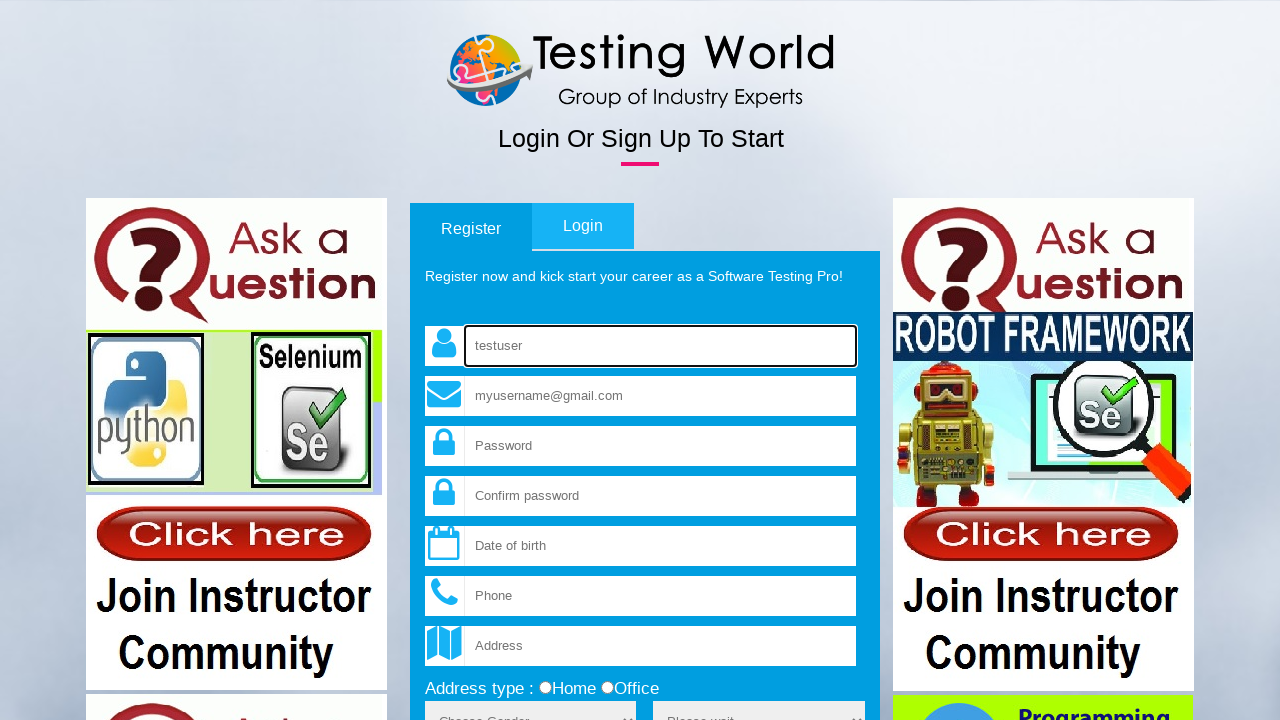

Pressed Tab key to move to next field
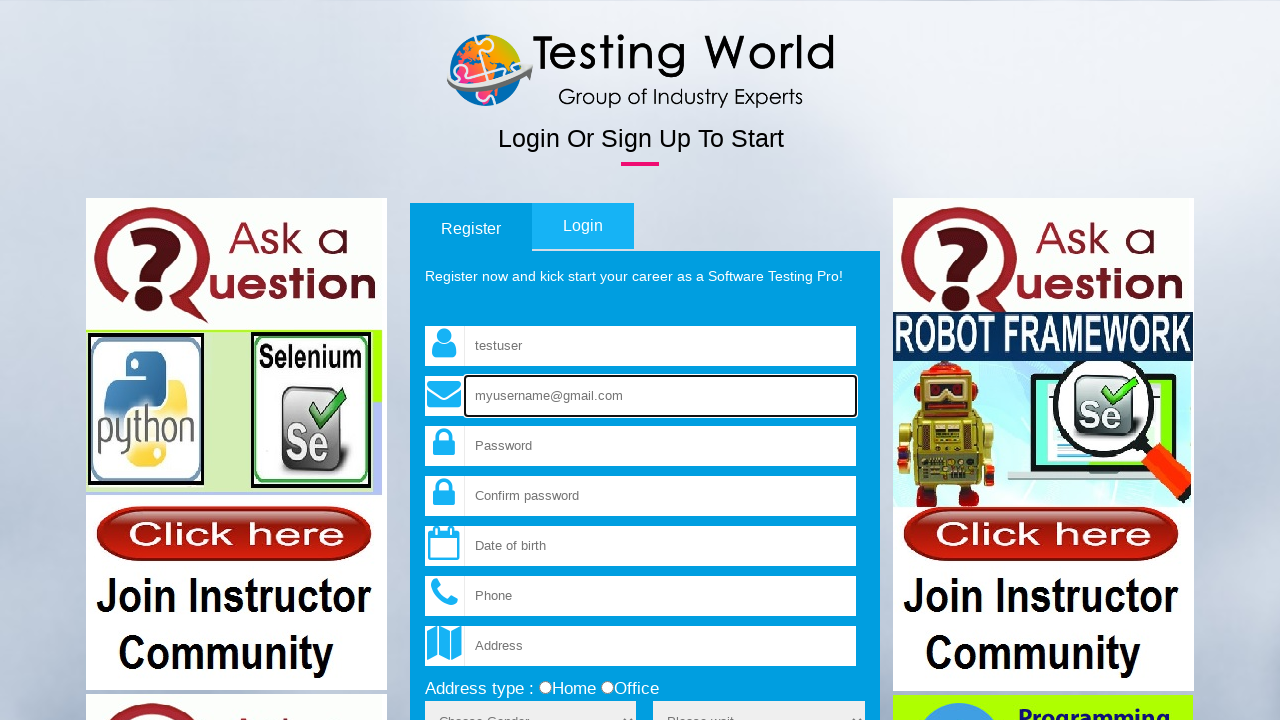

Pressed Ctrl+A to select all text
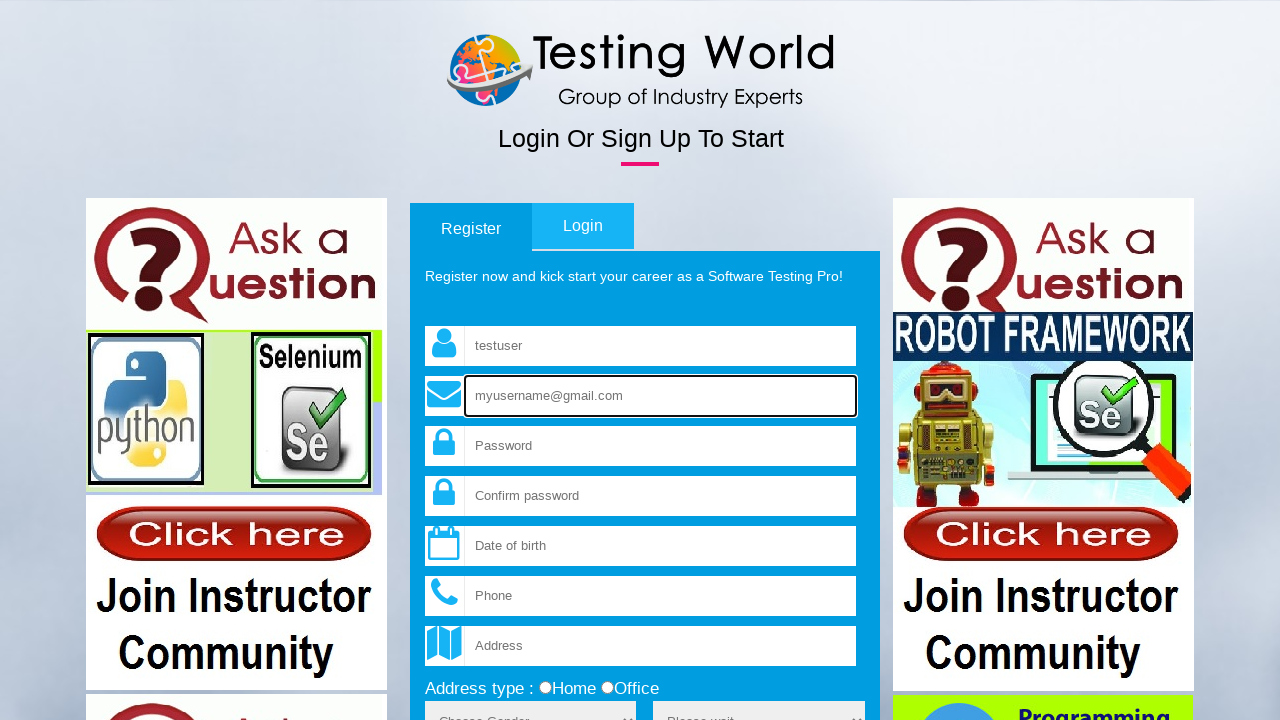

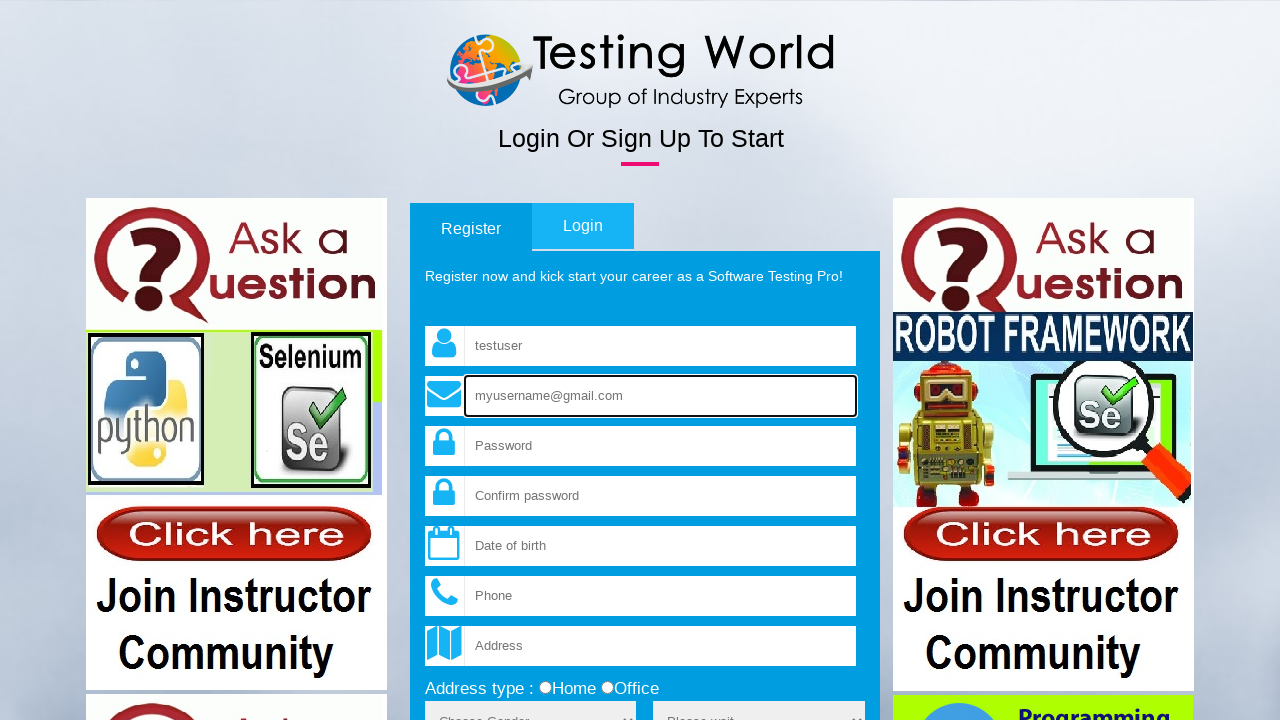